Tests popup validations including hiding/showing text elements, handling dialog confirmations, and mouse hover interactions

Starting URL: https://rahulshettyacademy.com/AutomationPractice/

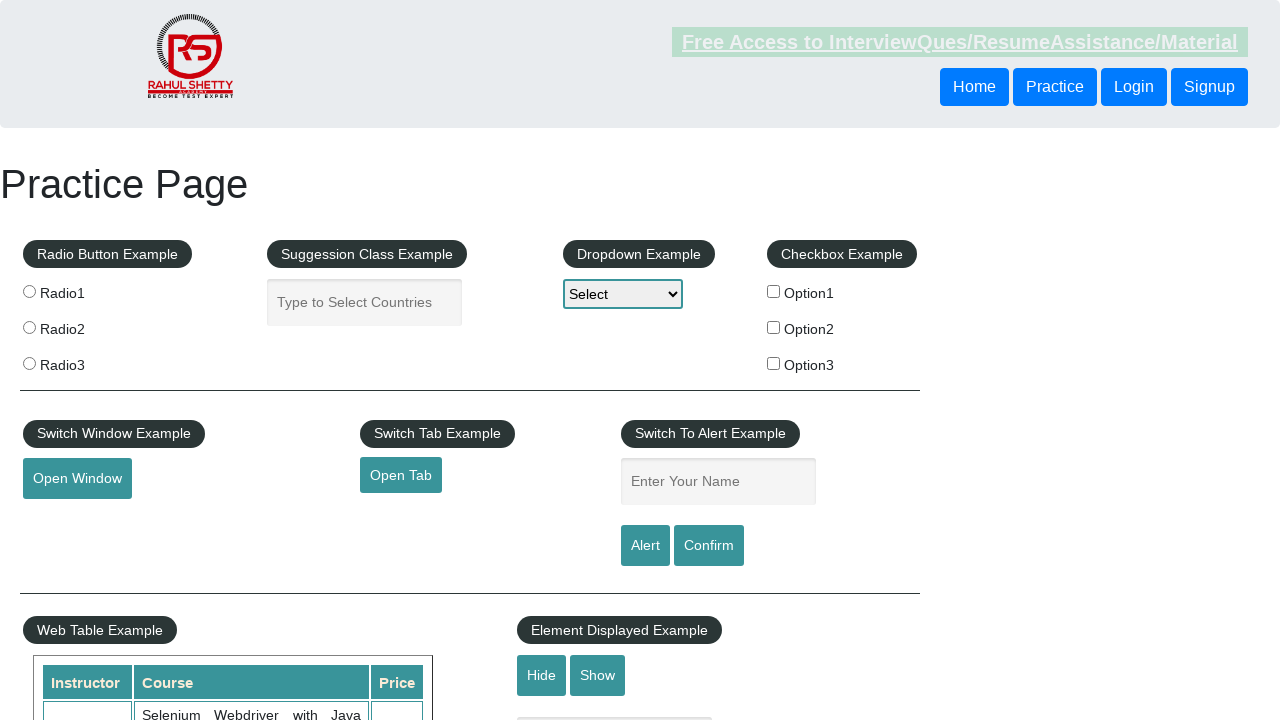

Verified text box is visible
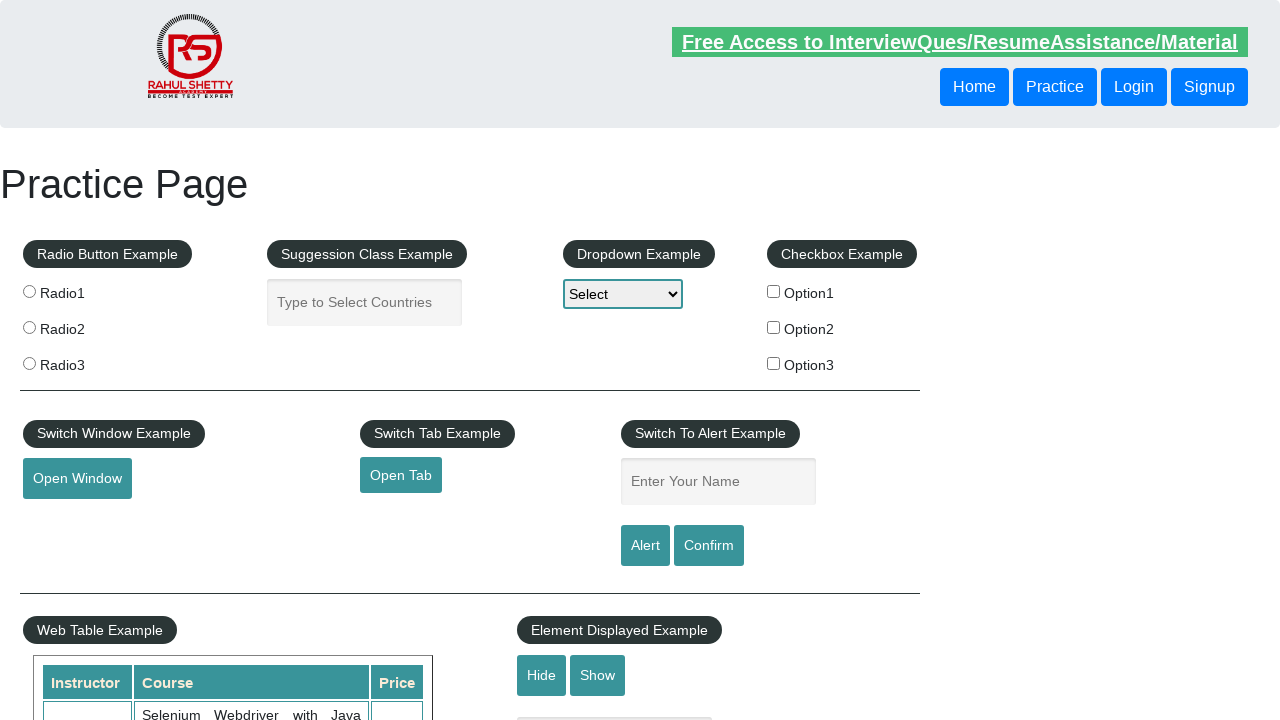

Clicked hide button to hide the text box at (542, 675) on #hide-textbox
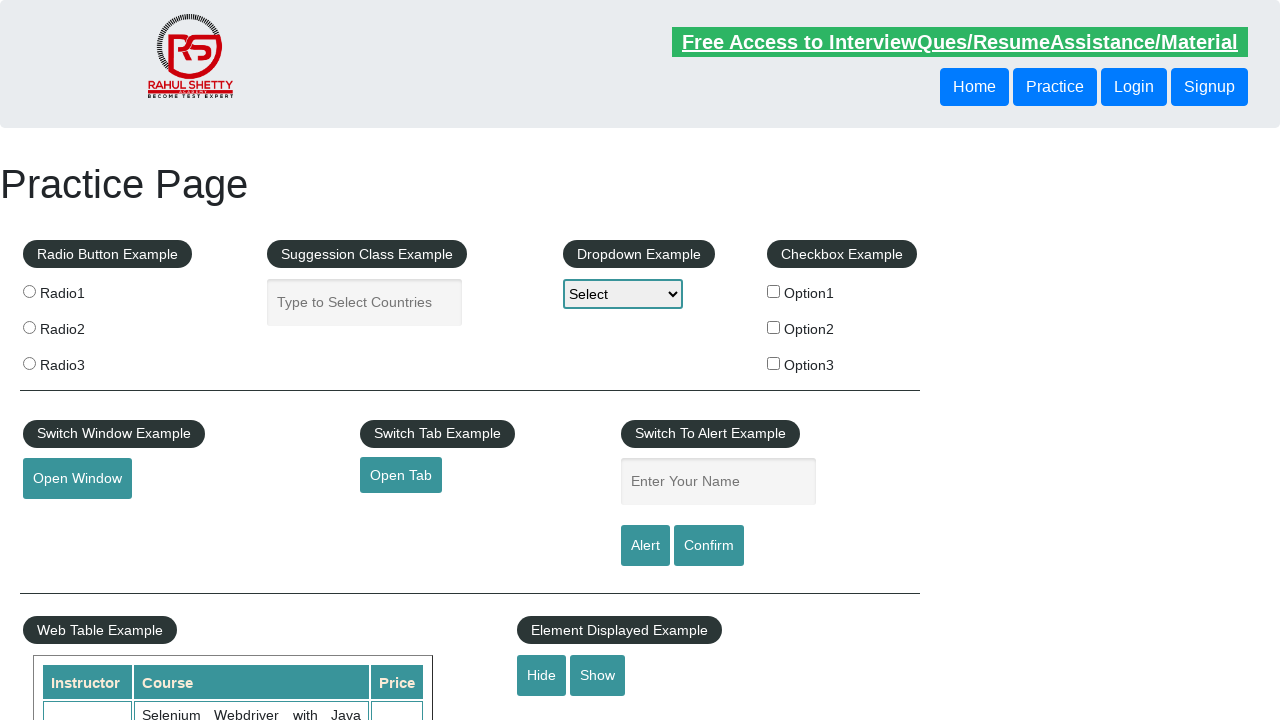

Verified text box is now hidden
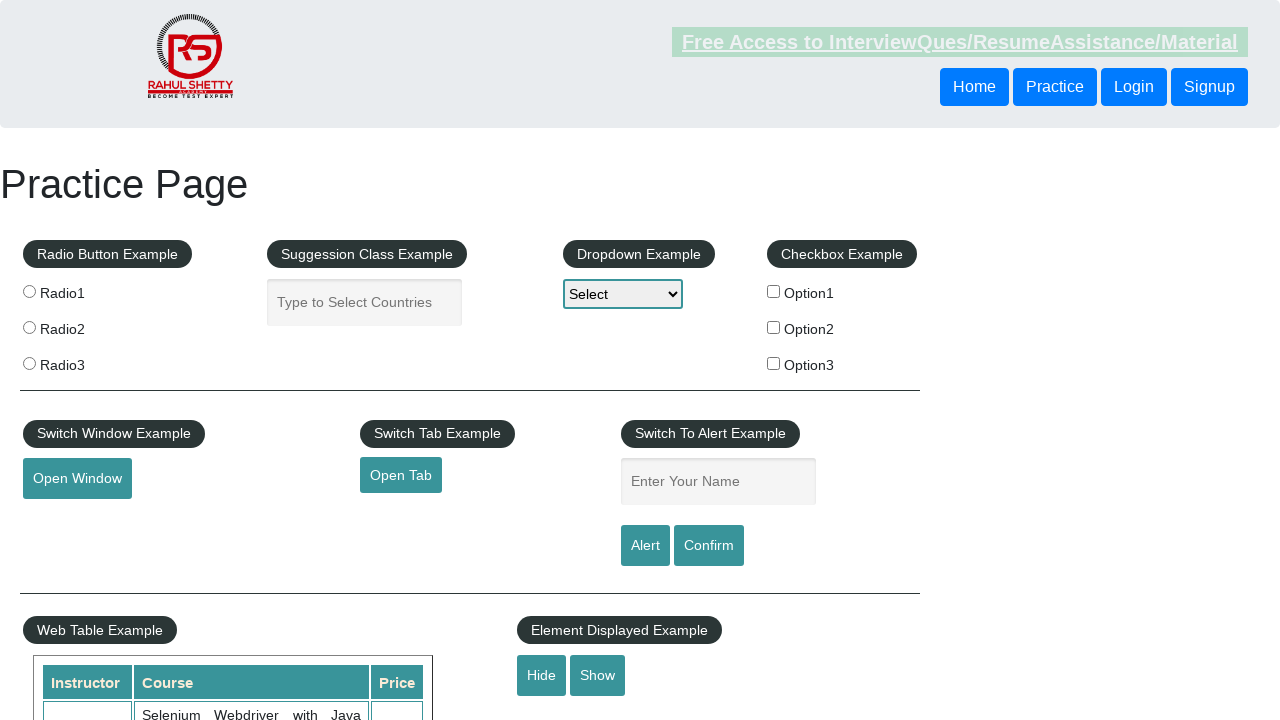

Set up dialog handler to accept confirmations
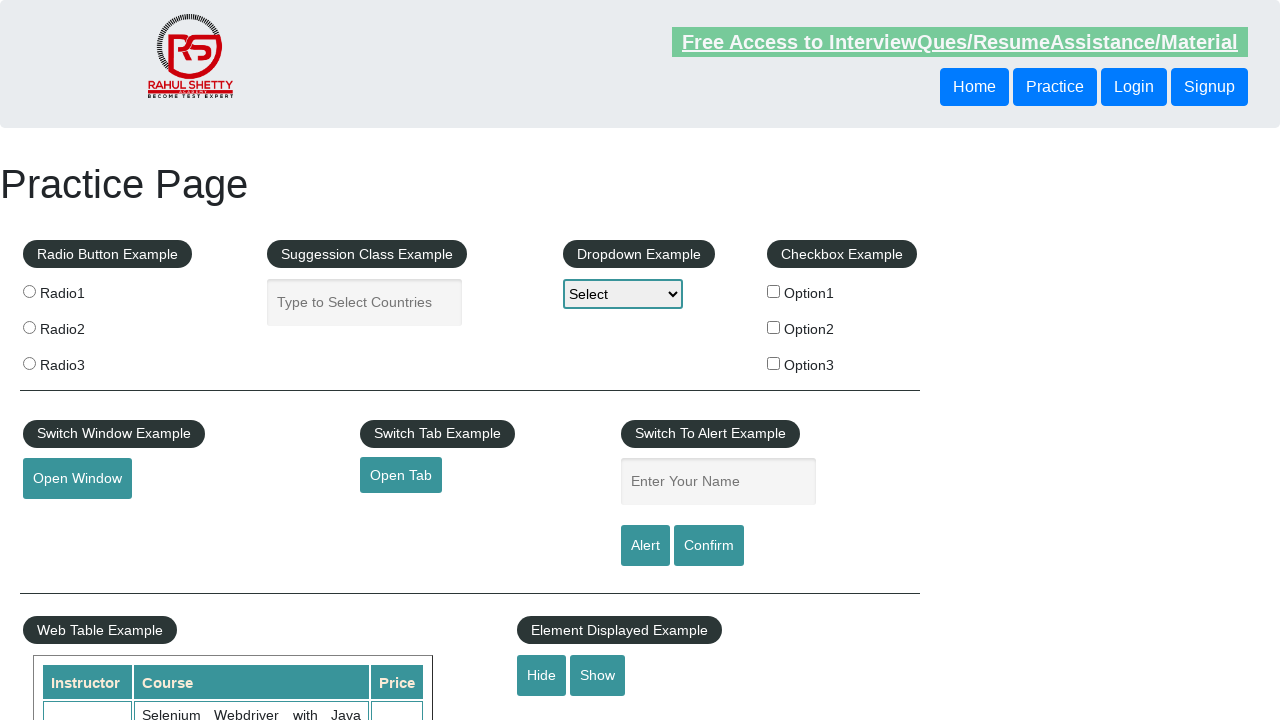

Clicked confirm button which triggered dialog at (709, 546) on #confirmbtn
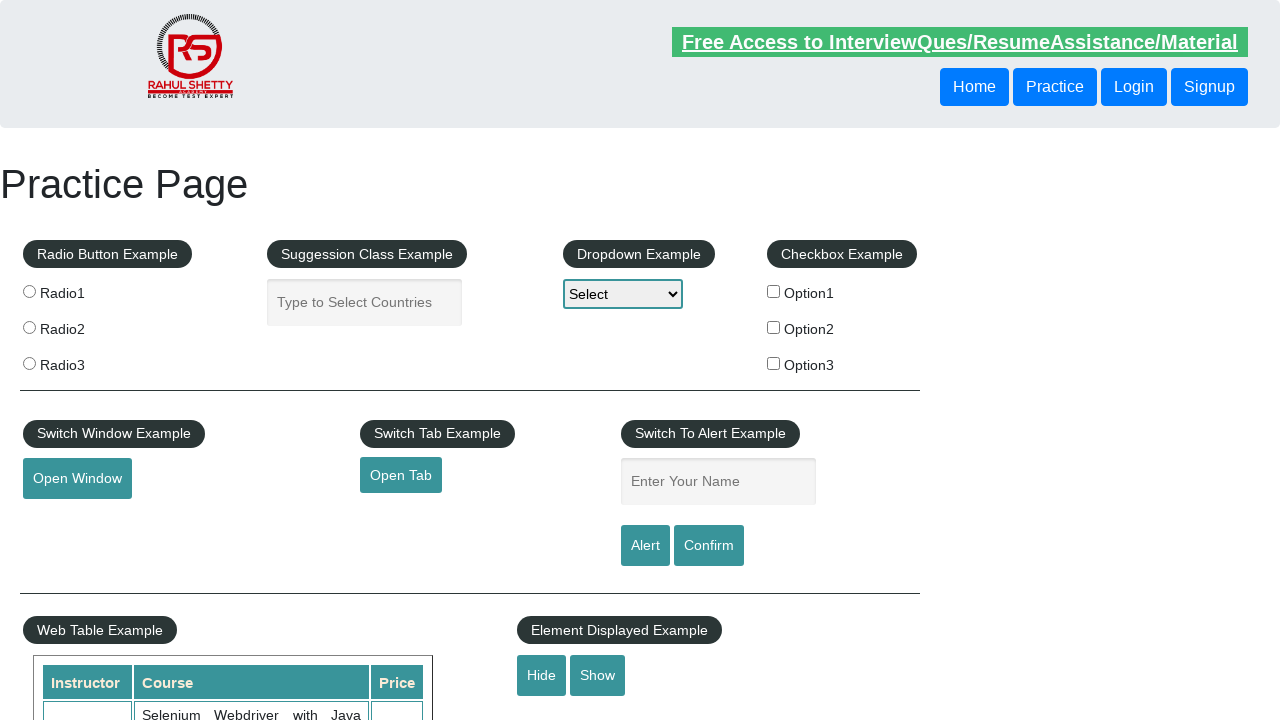

Hovered over mouse hover element at (83, 361) on #mousehover
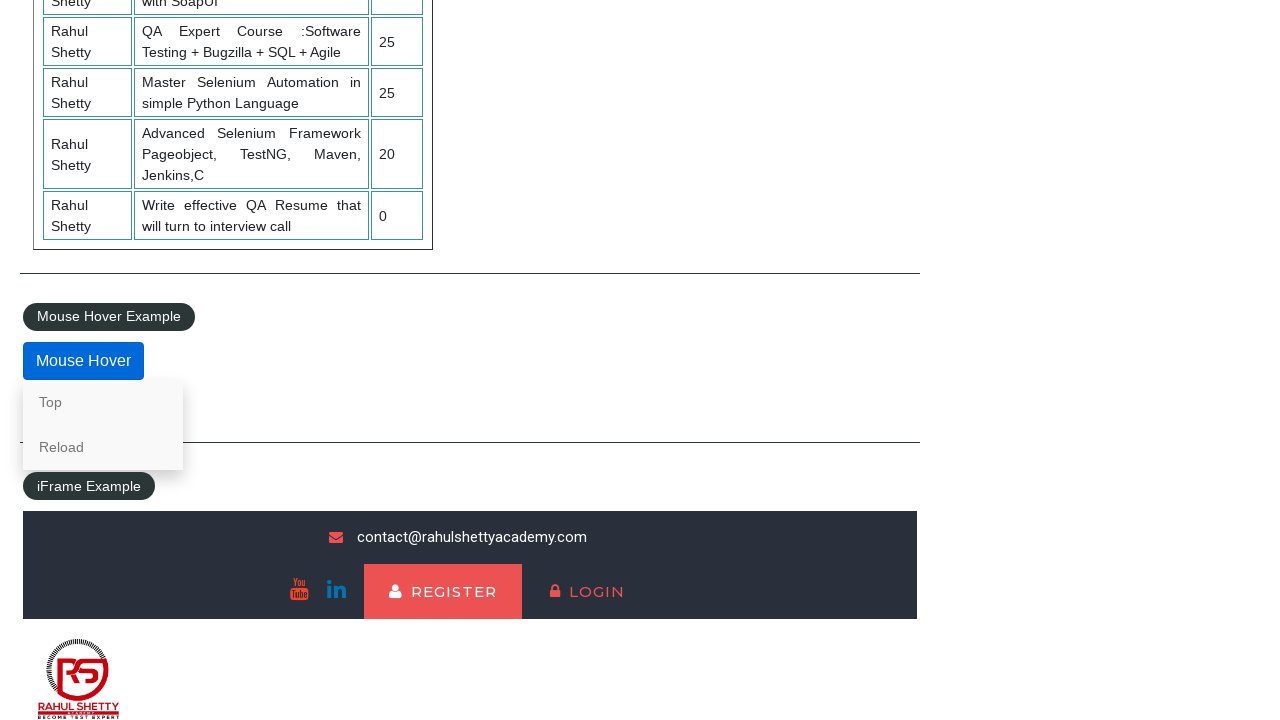

Clicked the 'Top' link that appears on hover at (103, 402) on a[href="#top"]
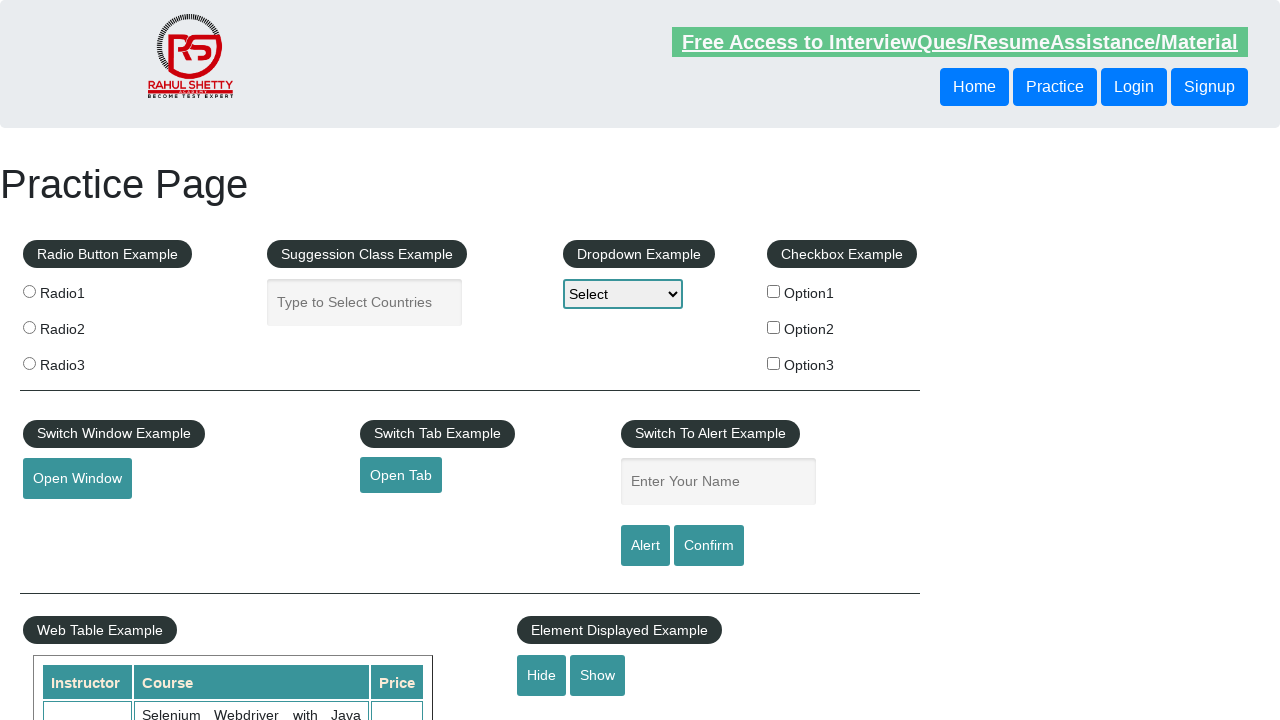

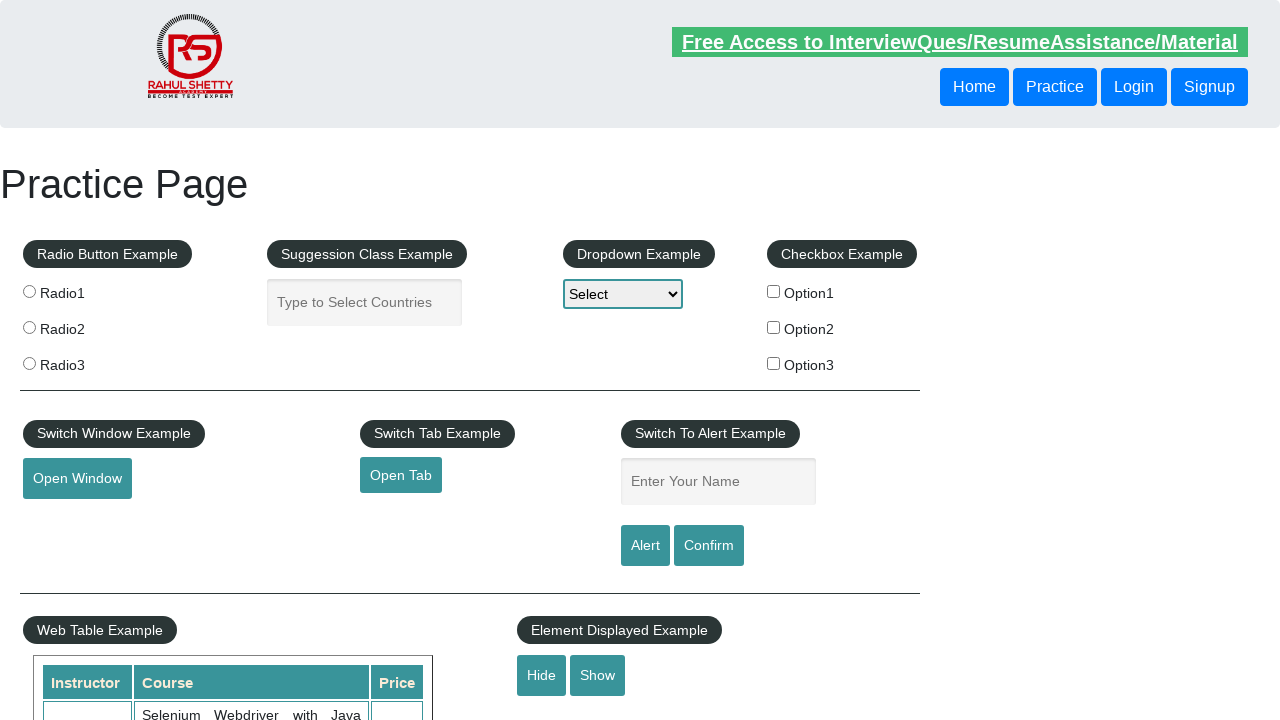